Tests iframe handling by switching to a demo iframe on jQueryUI's checkbox/radio demo page, clicking the "New York" radio button inside the iframe, then switching back to the default content.

Starting URL: https://jqueryui.com/checkboxradio/

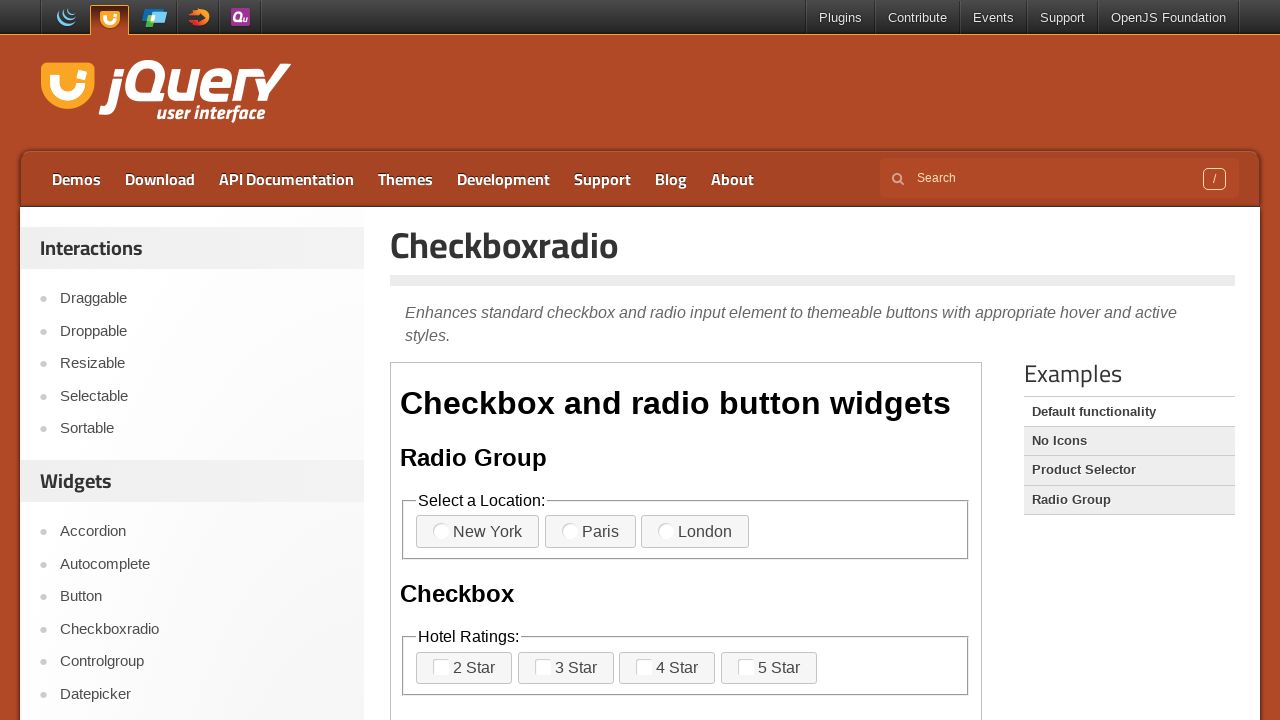

Located the demo iframe on the jQueryUI checkbox/radio page
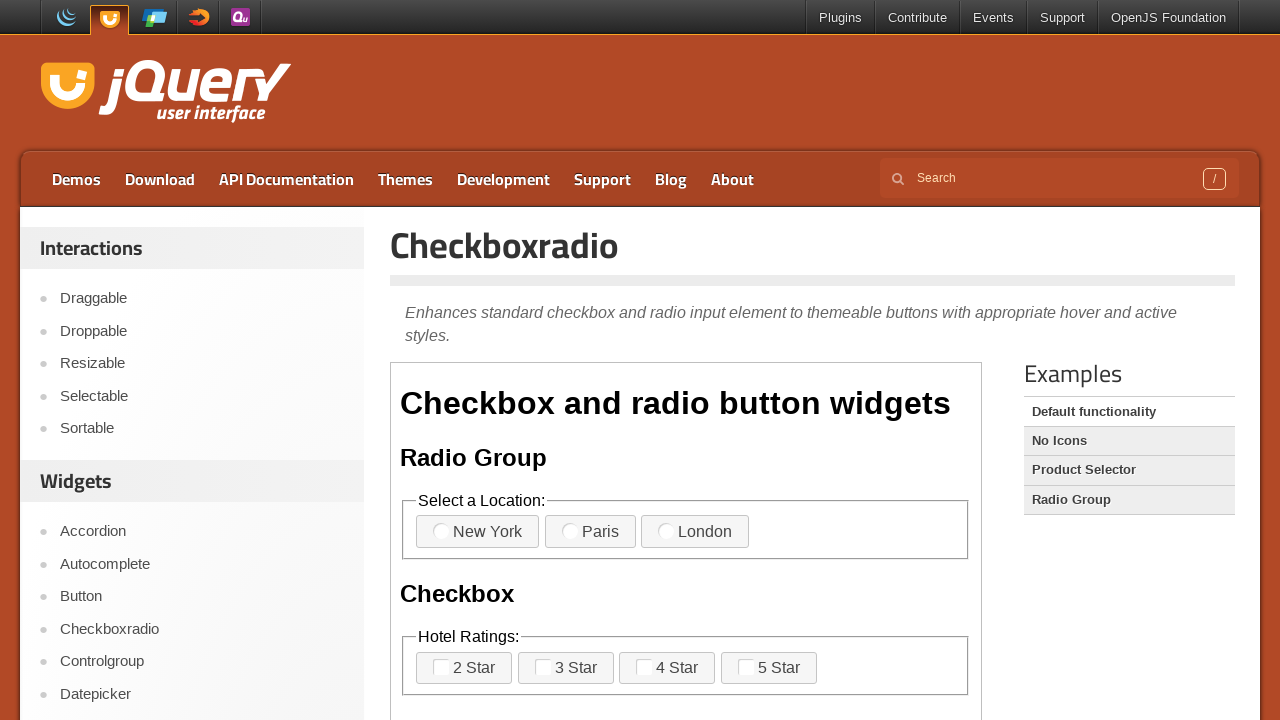

Clicked the New York radio button inside the iframe at (478, 532) on iframe.demo-frame >> internal:control=enter-frame >> label:has-text('New York') 
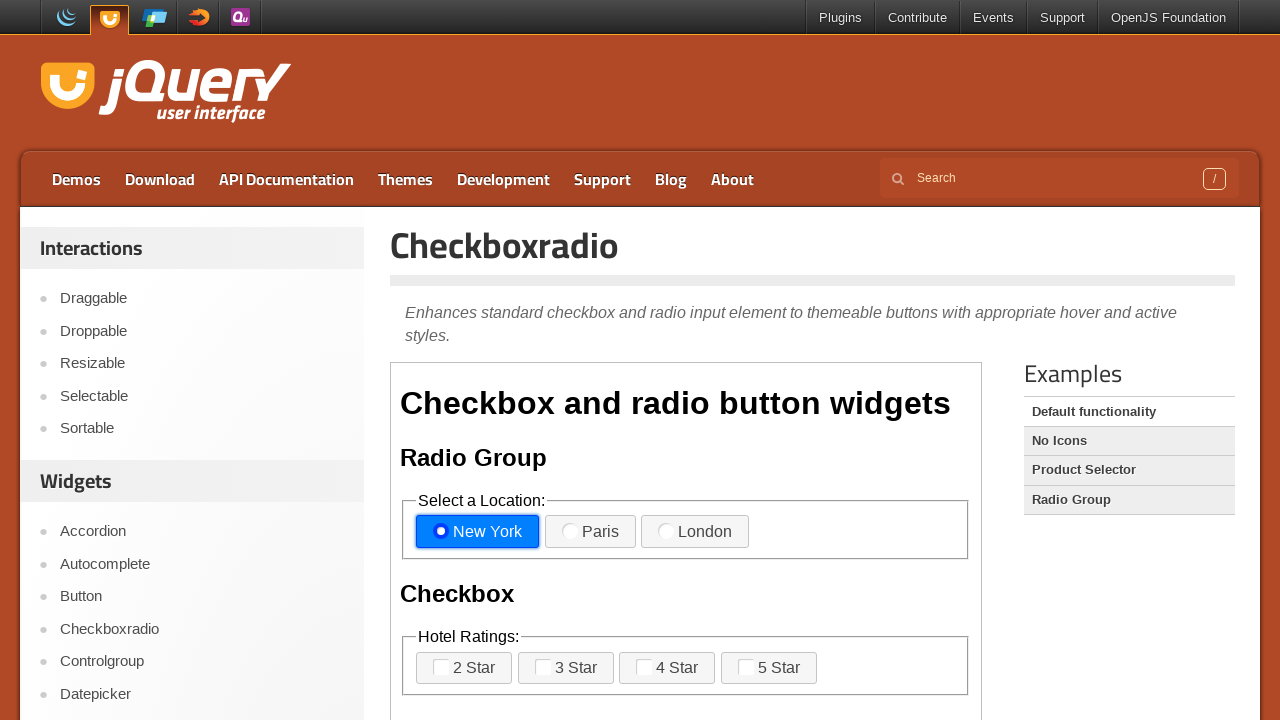

Waited 1 second to observe the result of selecting New York
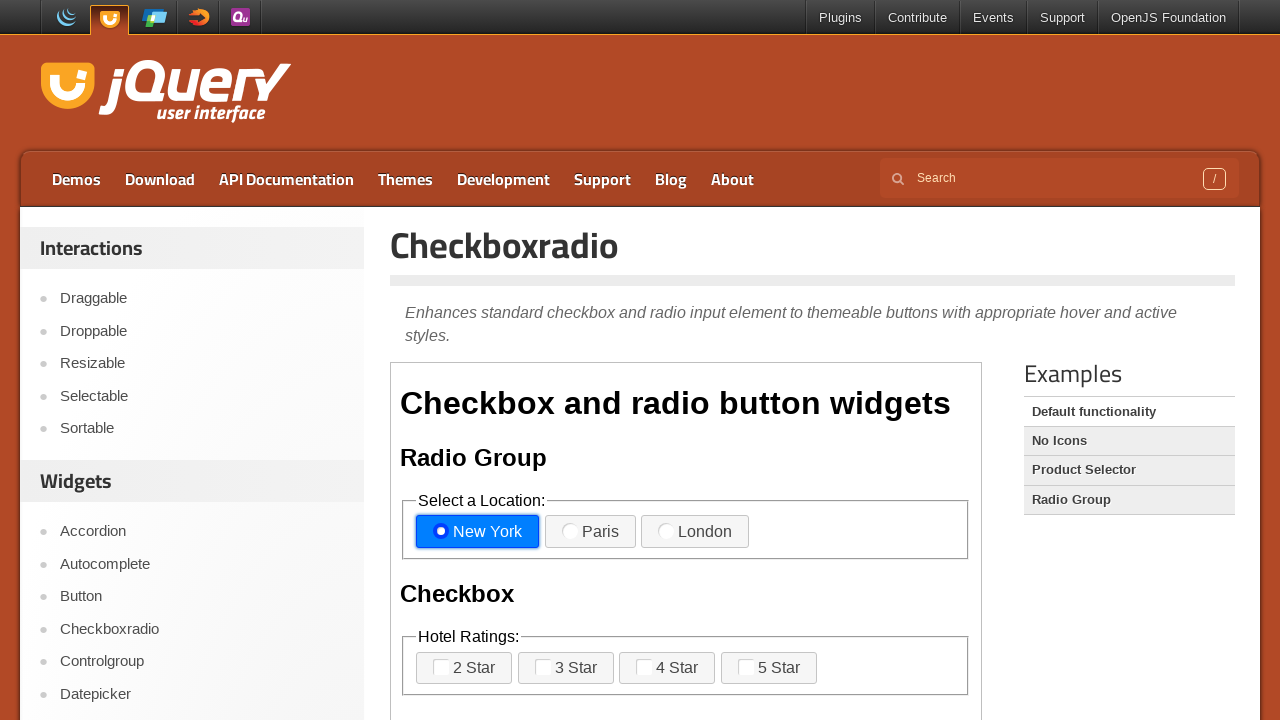

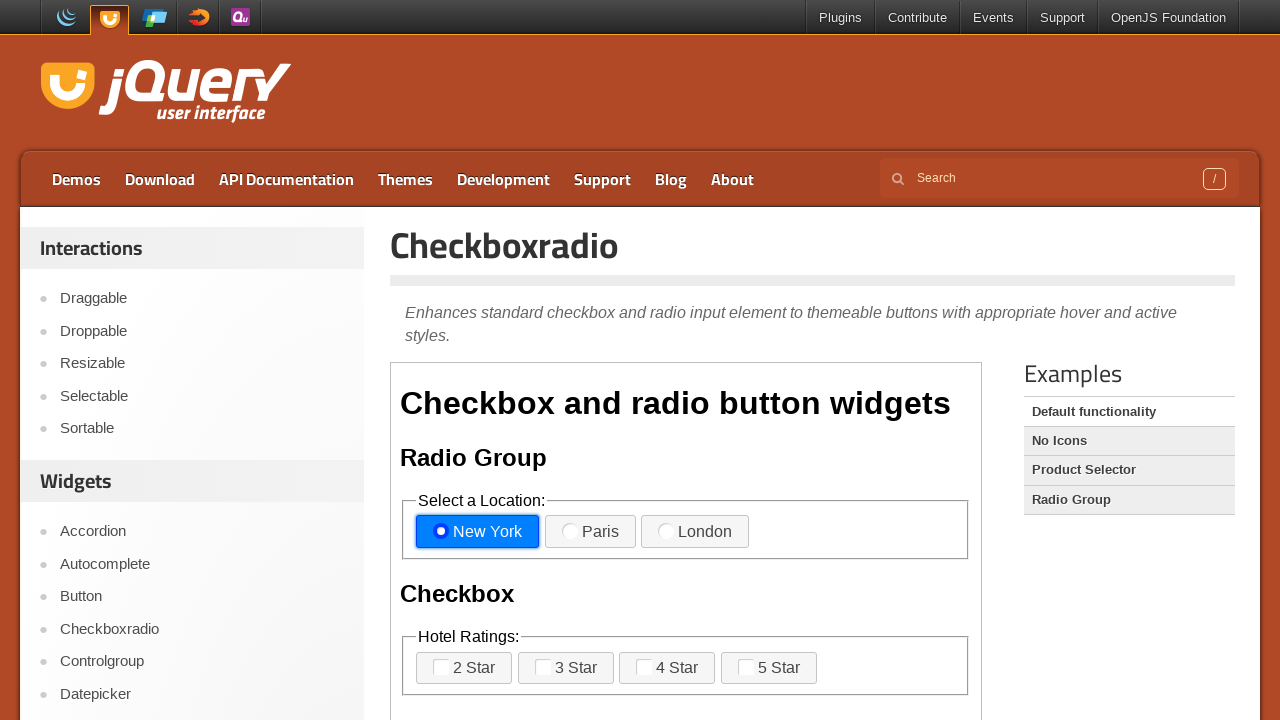